Tests browser window and tab handling by opening new tabs and windows, switching between them, and verifying content in each

Starting URL: https://demoqa.com/browser-windows

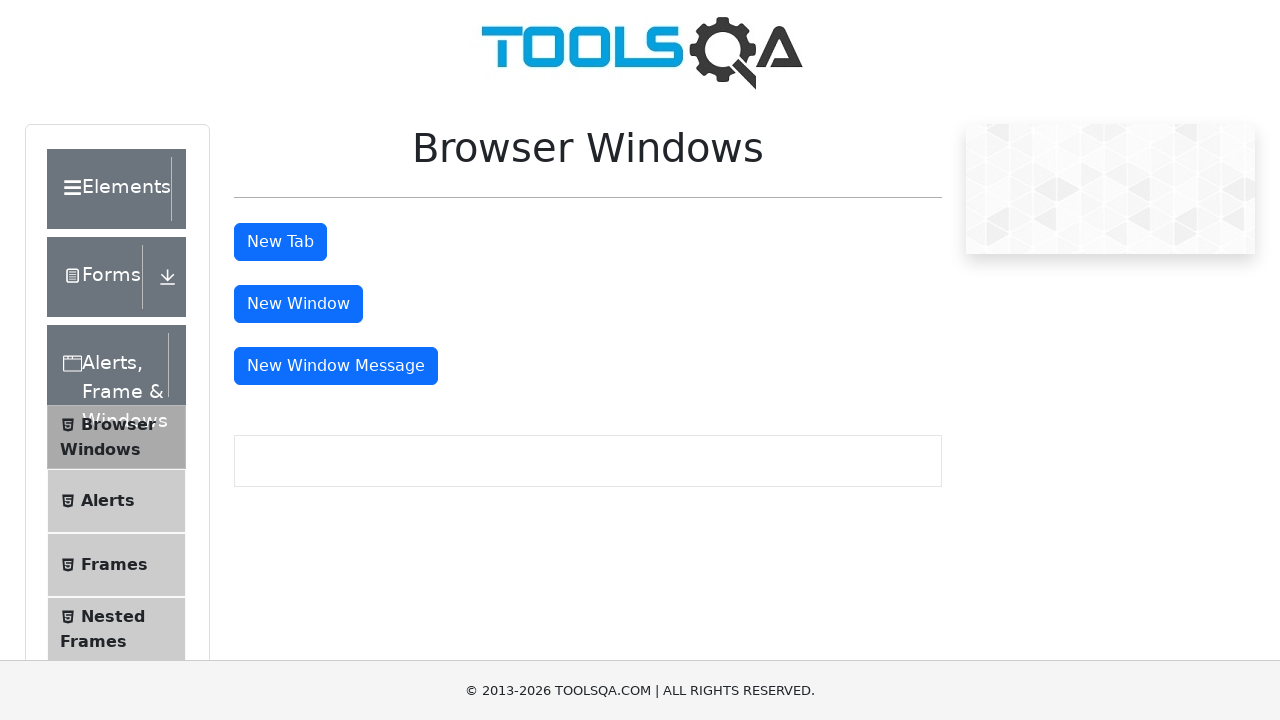

Scrolled down 1200 pixels to see buttons
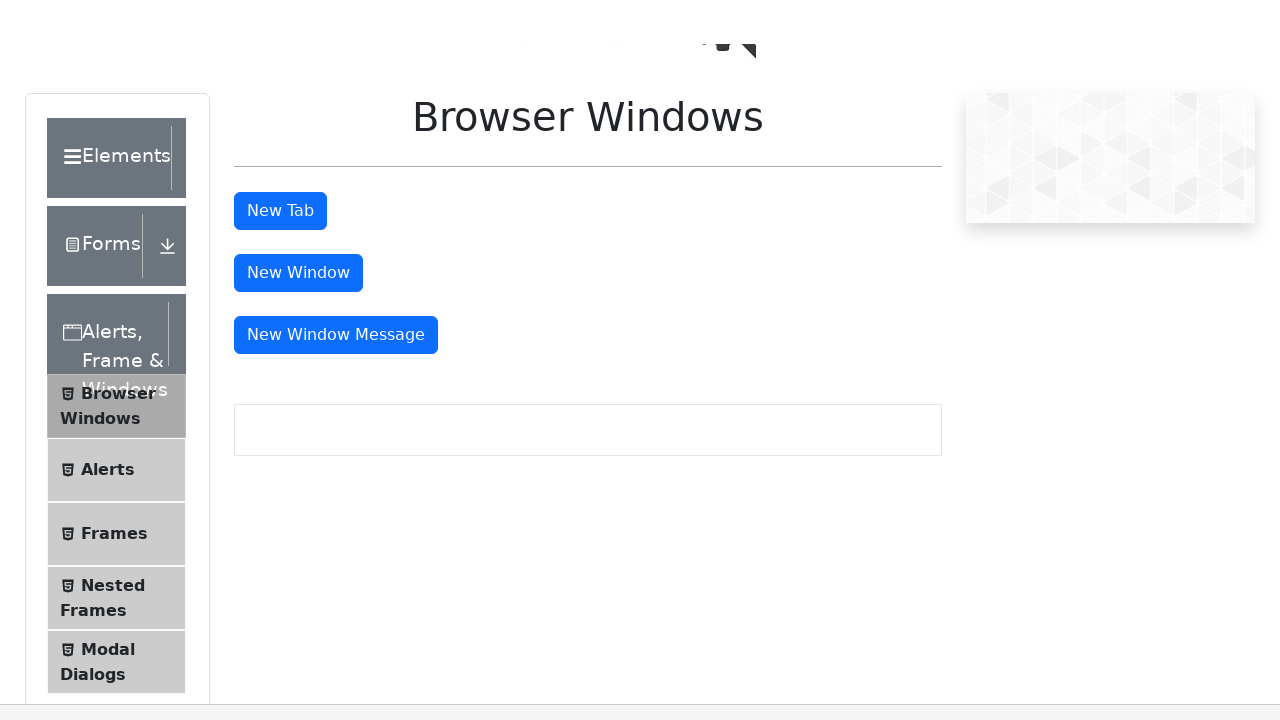

Clicked New Tab button to open a new tab at (280, 242) on #tabButton
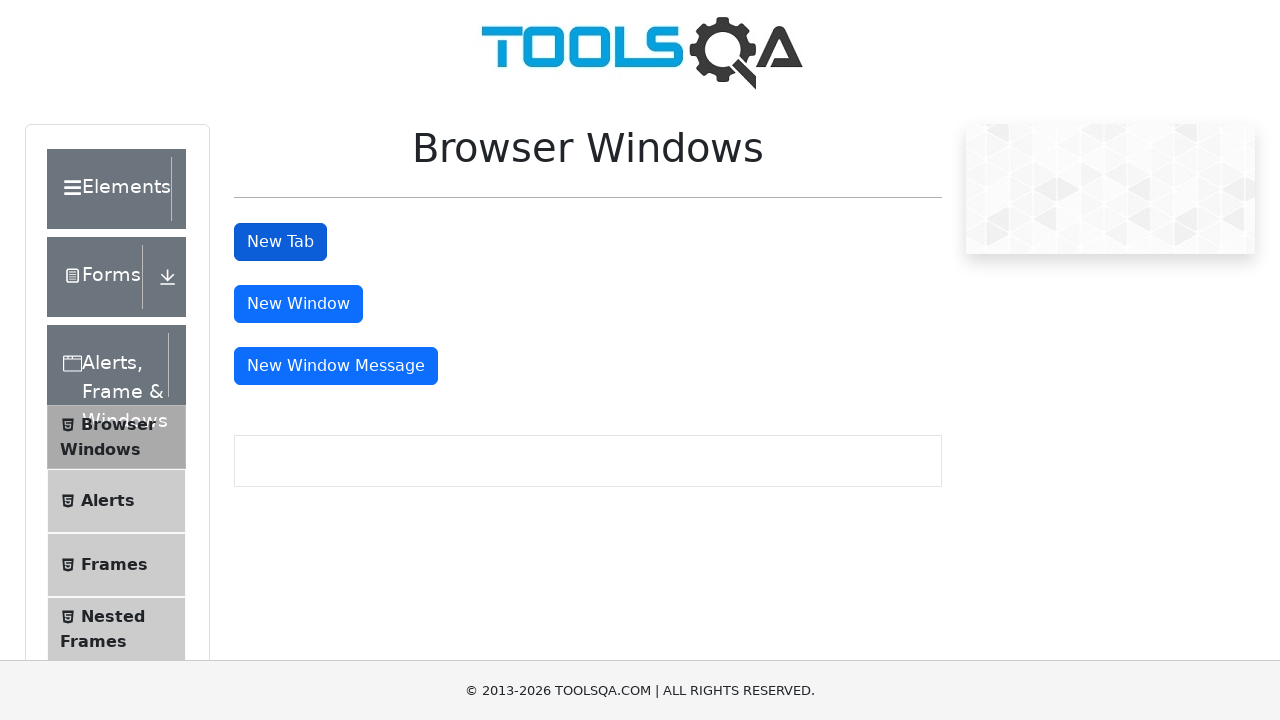

Waited for sample heading to load in new tab
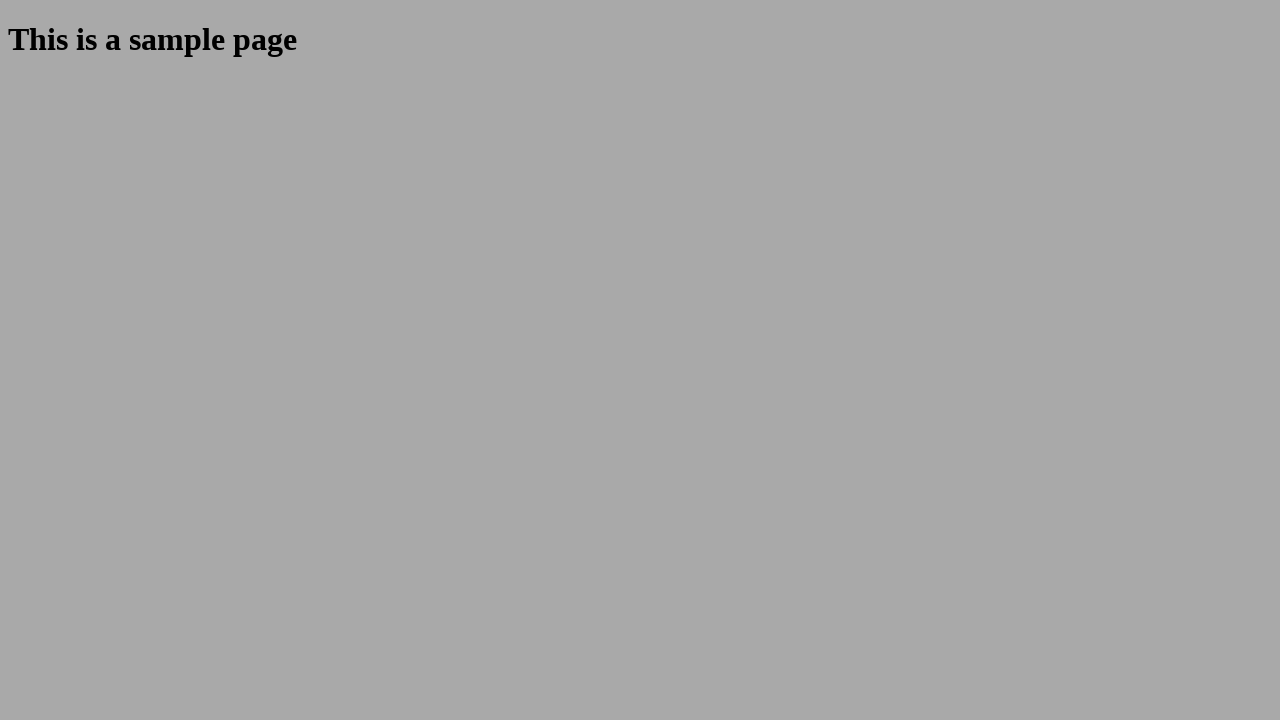

Retrieved text from new tab: 'This is a sample page'
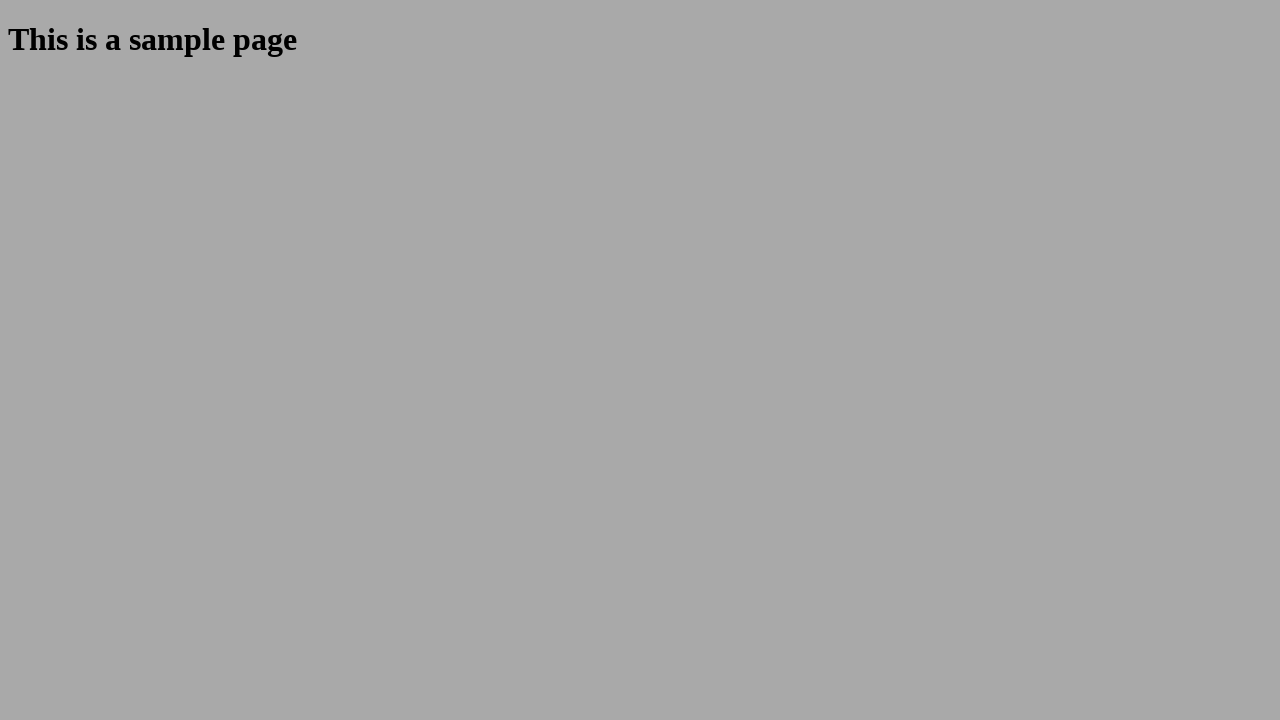

Closed the new tab
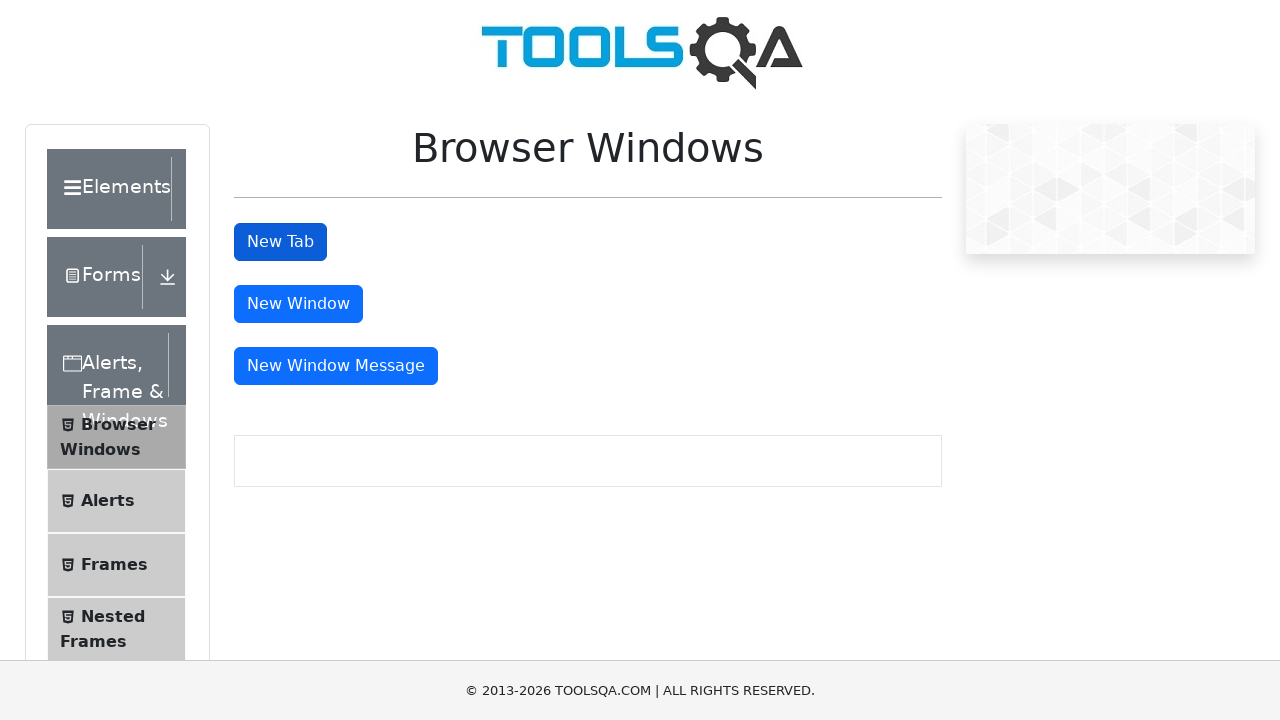

Clicked New Window button to open a new window at (298, 304) on #windowButton
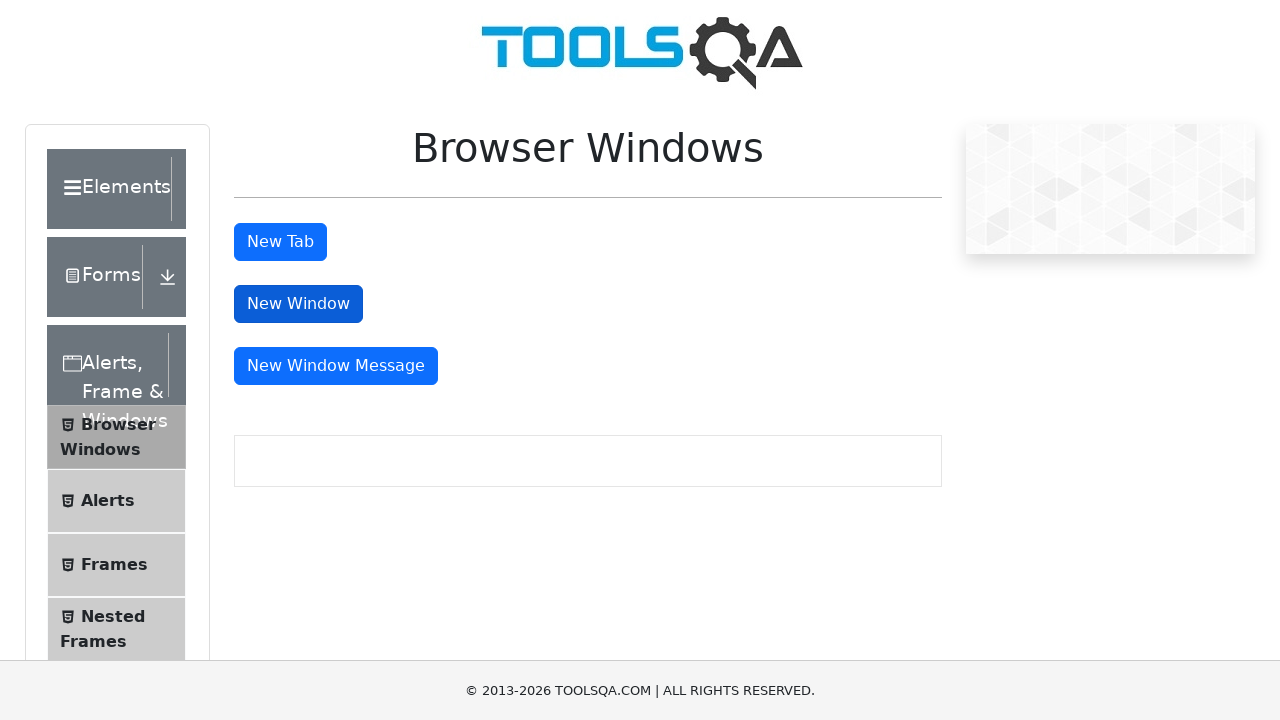

Waited for sample heading to load in new window
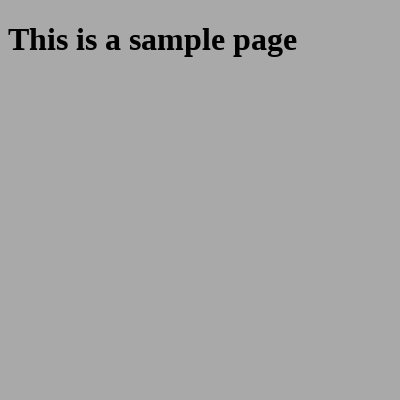

Retrieved text from new window: 'This is a sample page'
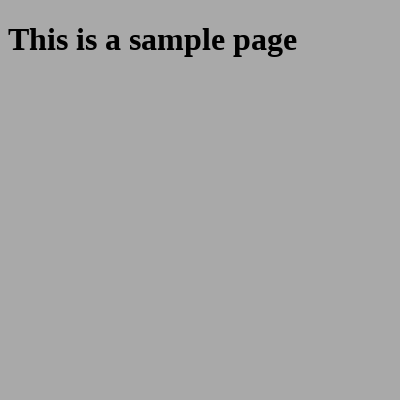

Created a new page in the browser context
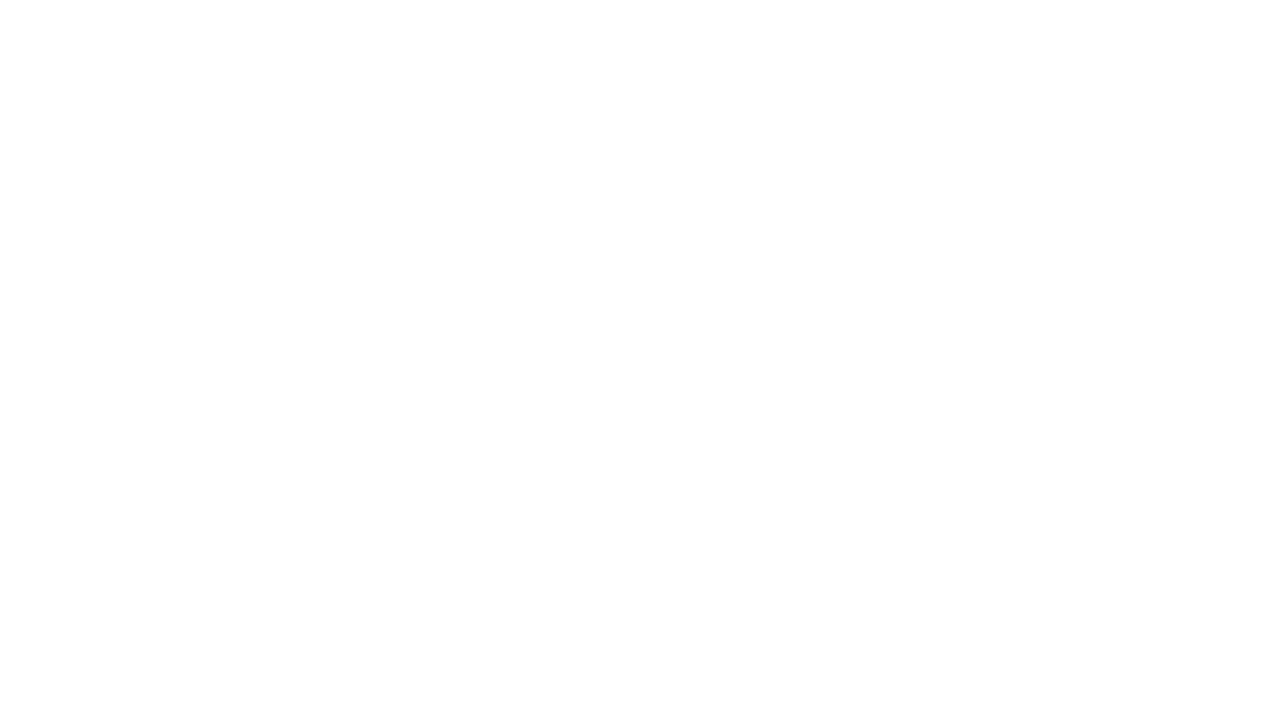

Navigated new page to blog test automation website
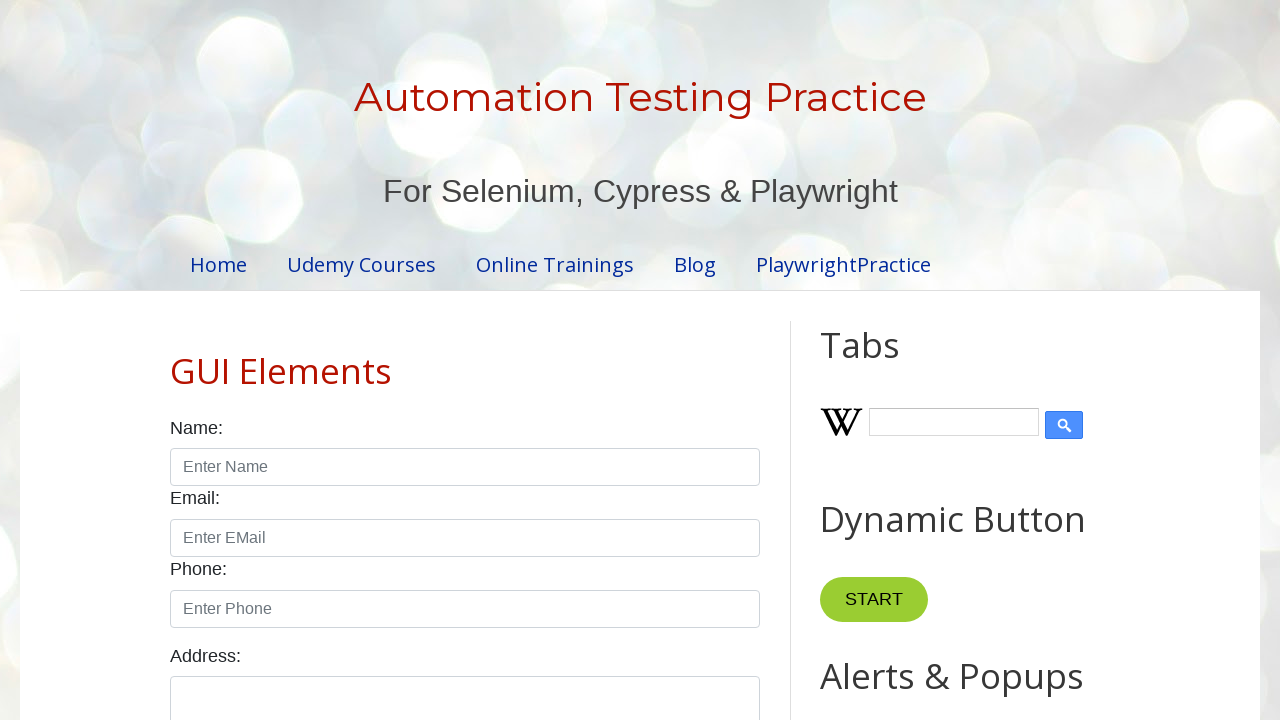

Waited for blog page network activity to complete (networkidle)
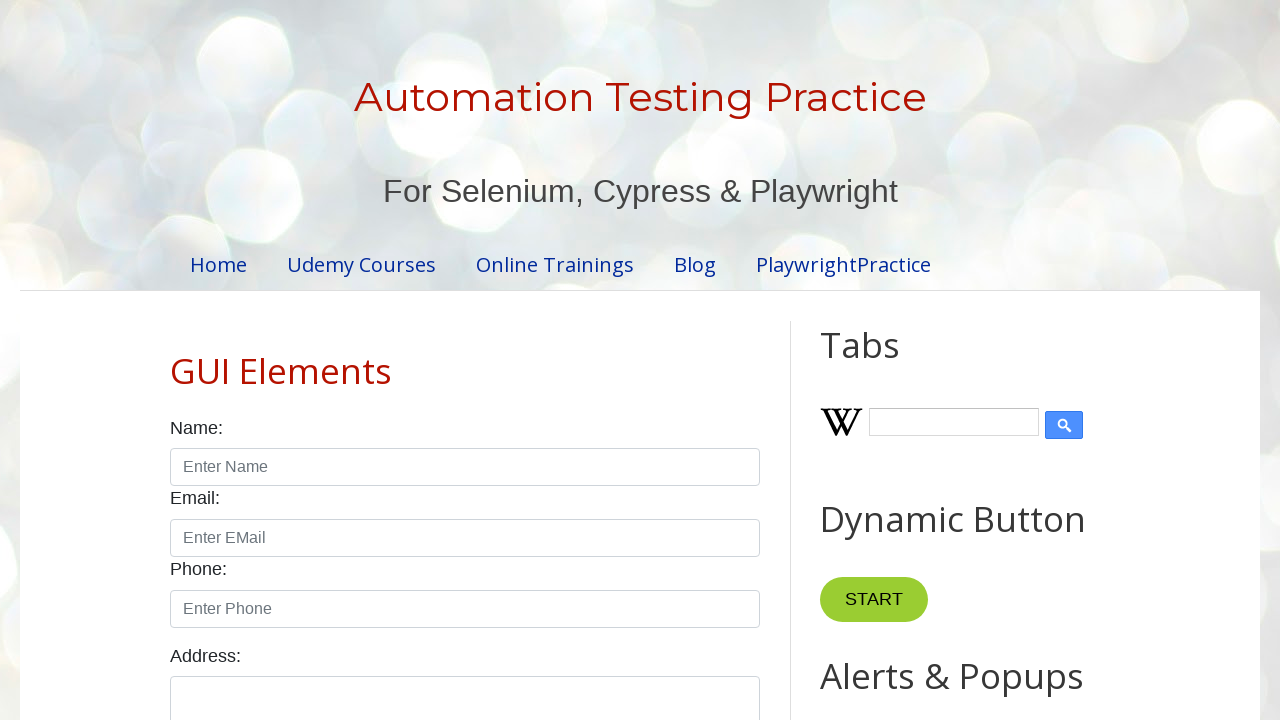

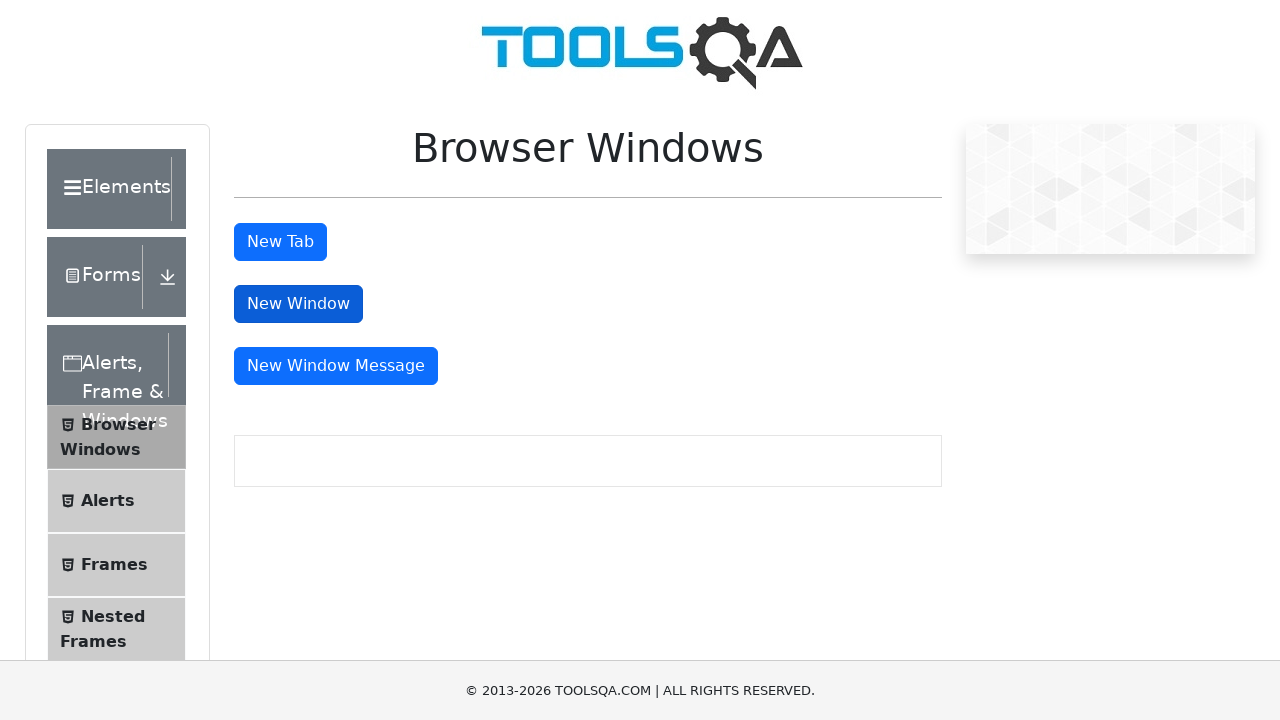